Navigates to the Selenium website and scrolls to the footer element containing copyright text

Starting URL: https://www.selenium.dev/

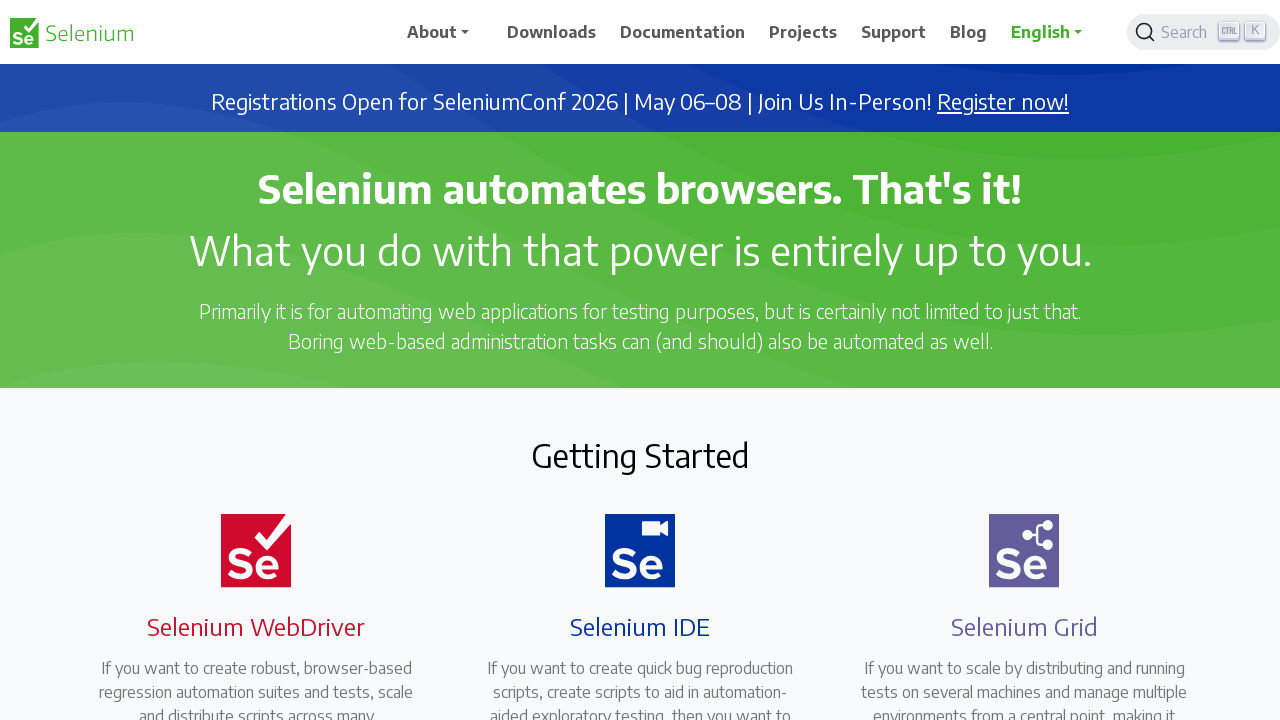

Navigated to Selenium website
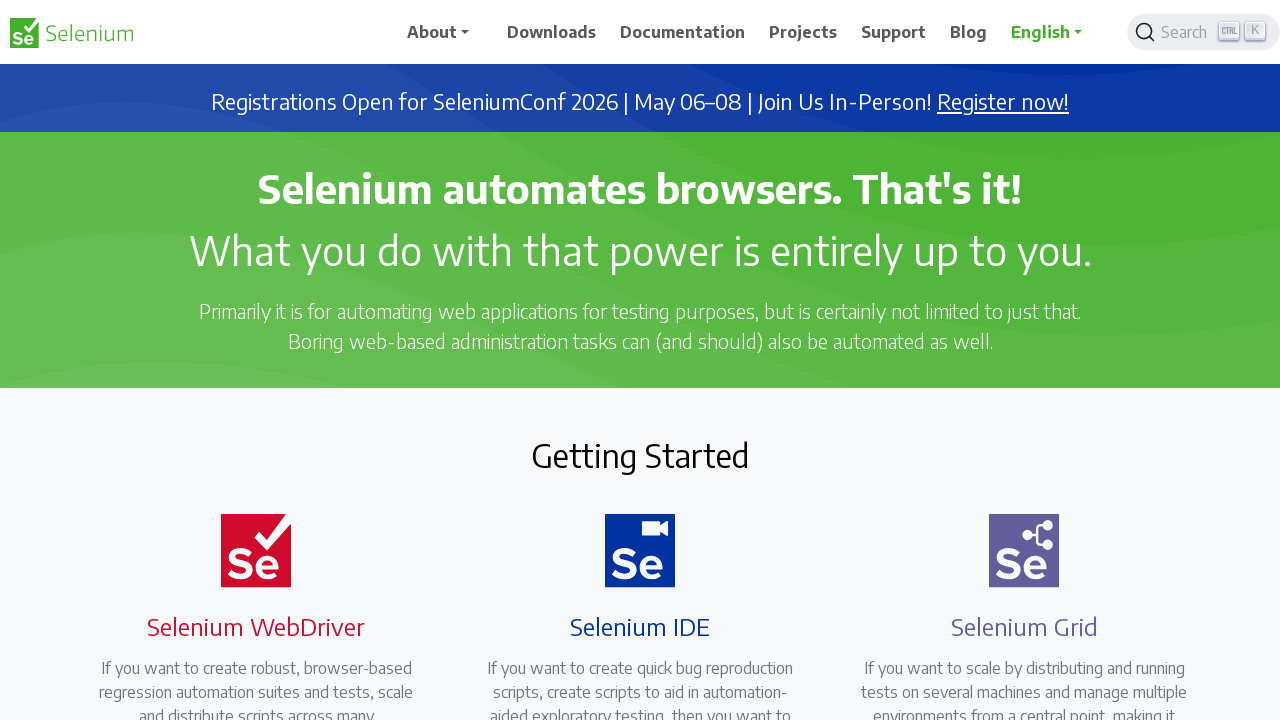

Located footer element containing copyright text
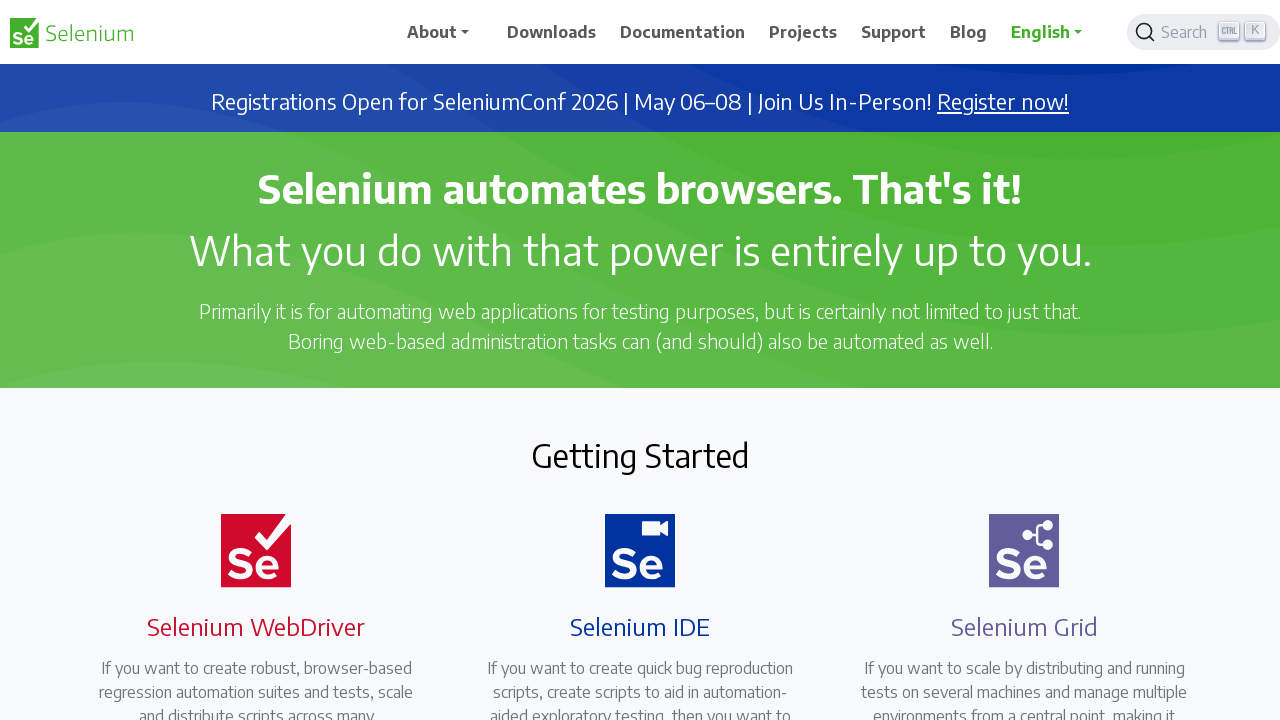

Scrolled to footer element
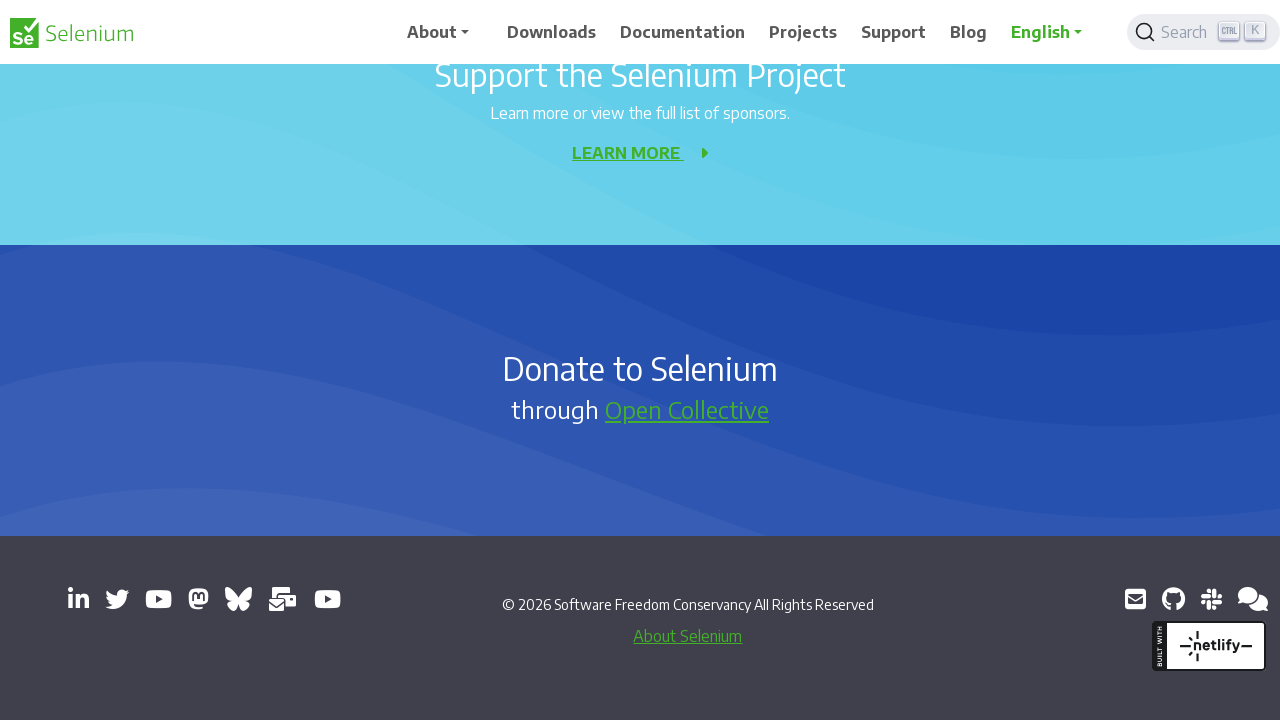

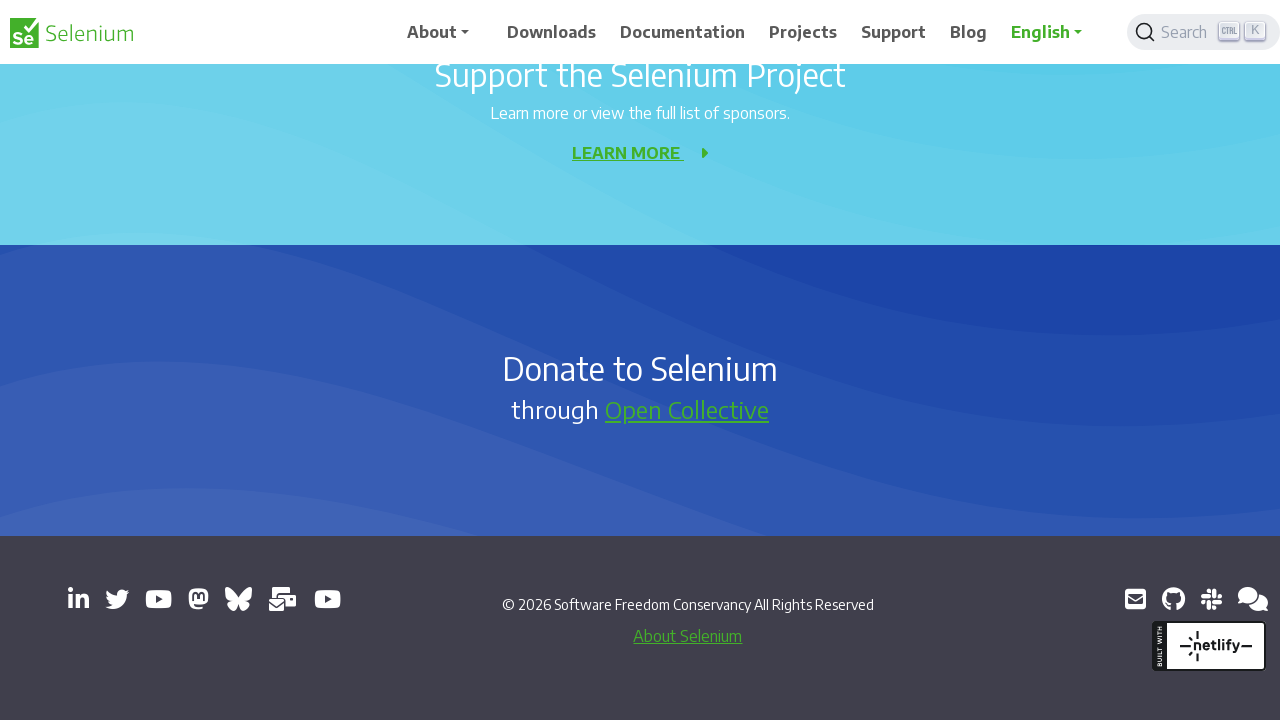